Navigates to the PhoneBook application and verifies that the login tab can be clicked and the login form appears

Starting URL: https://contacts-app.tobbymarshall815.vercel.app

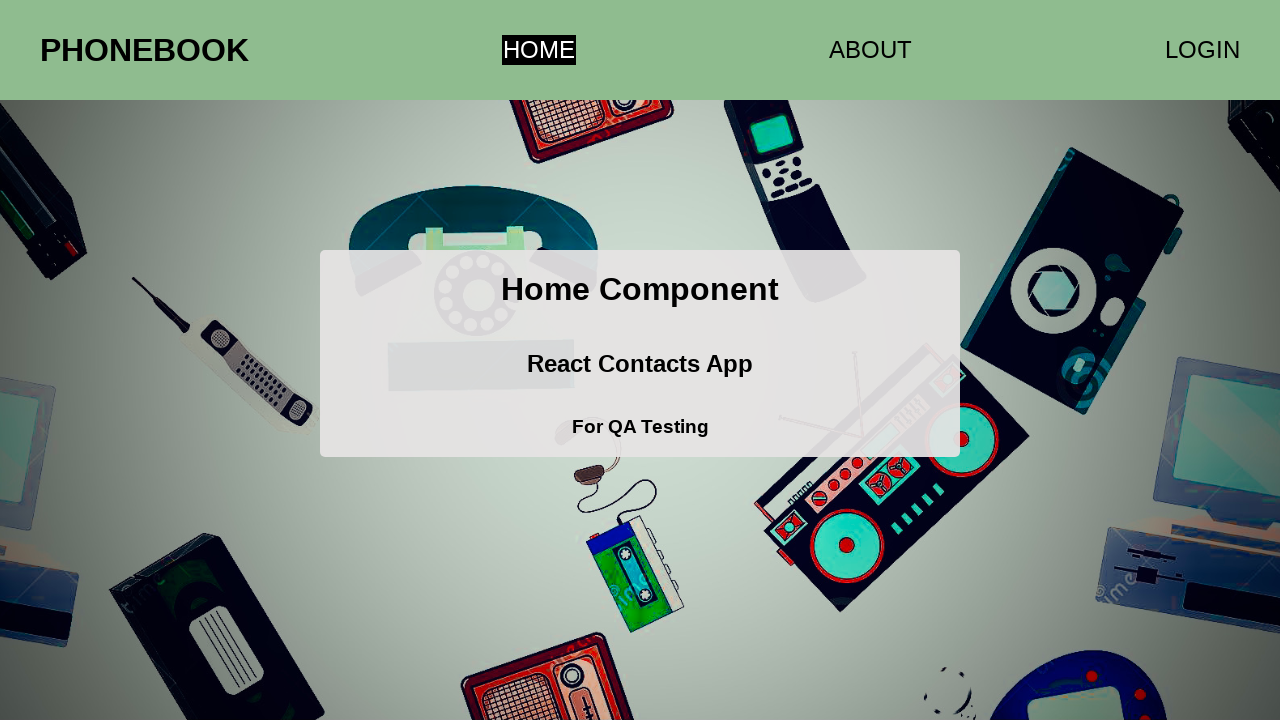

Navigated to PhoneBook application
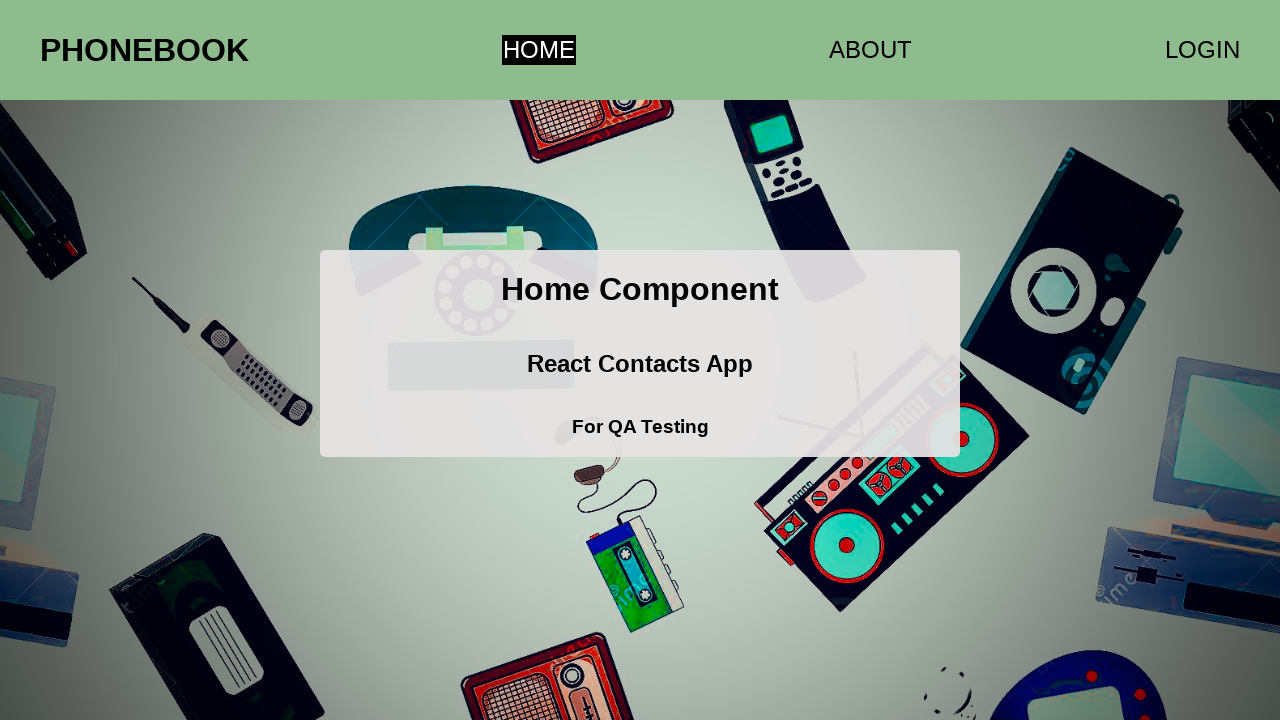

Clicked on LOGIN tab at (1202, 50) on xpath=//a[contains(.,'LOGIN')]
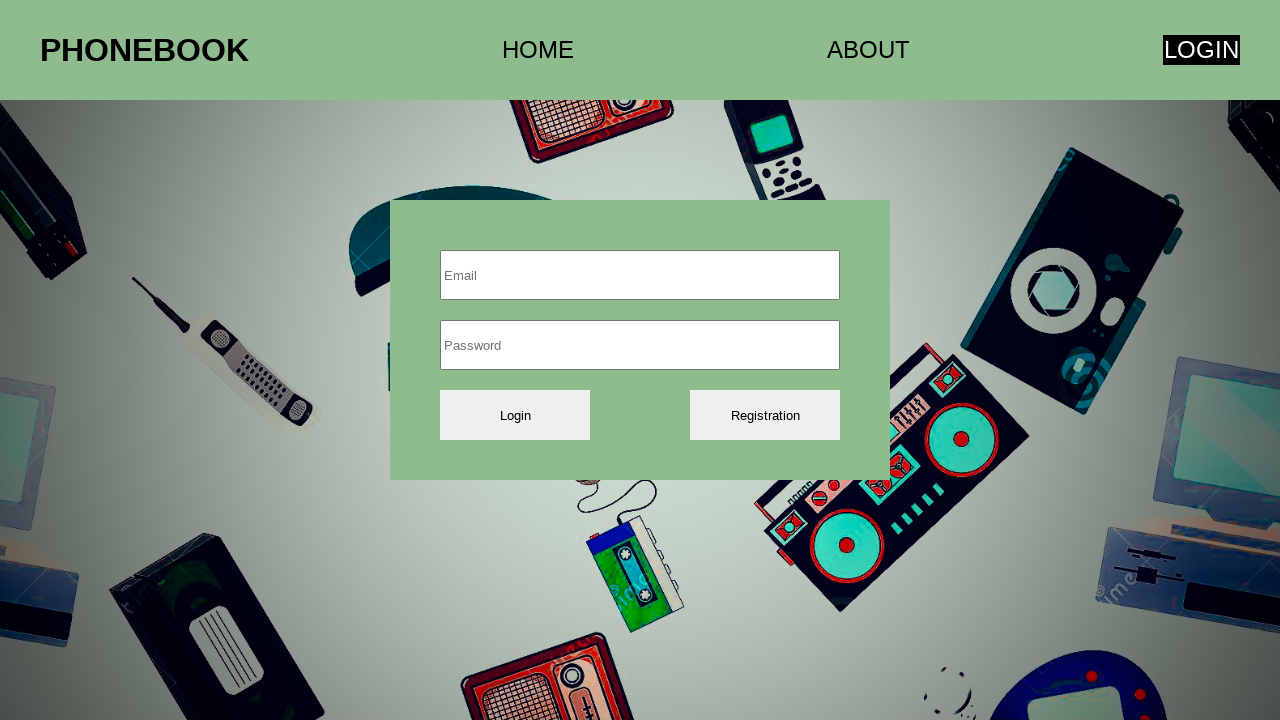

Login form appeared and loaded
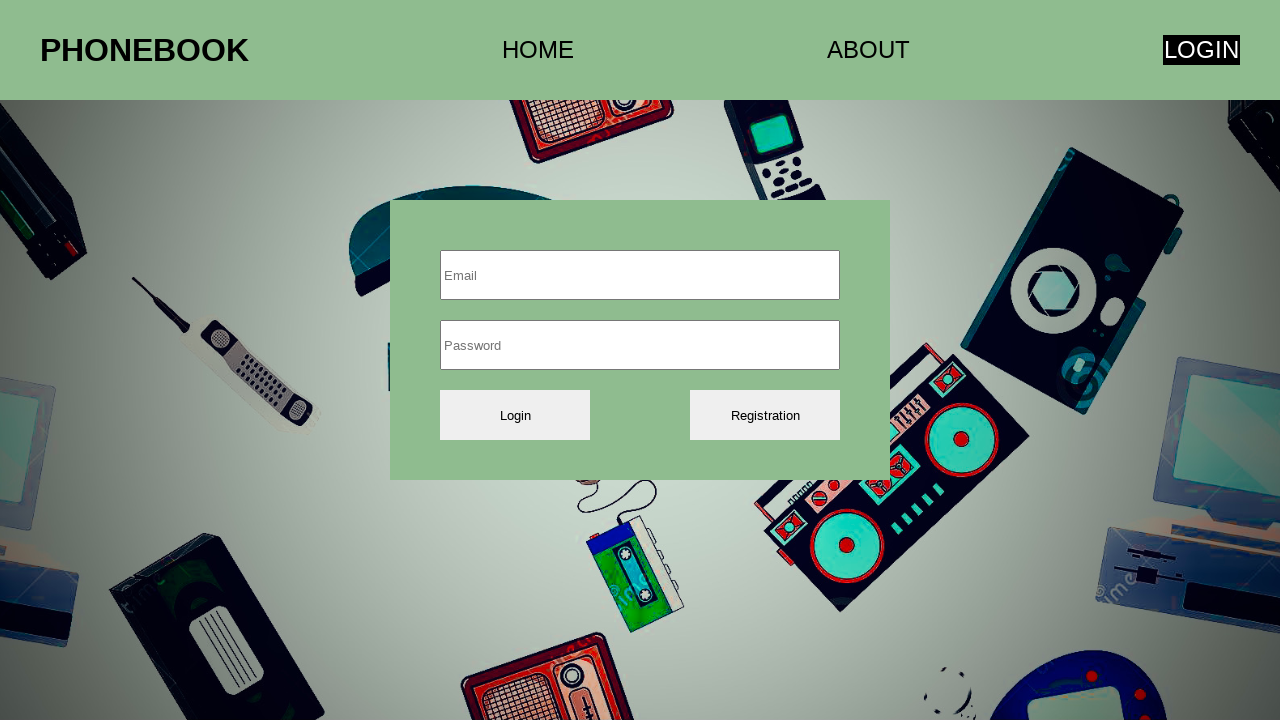

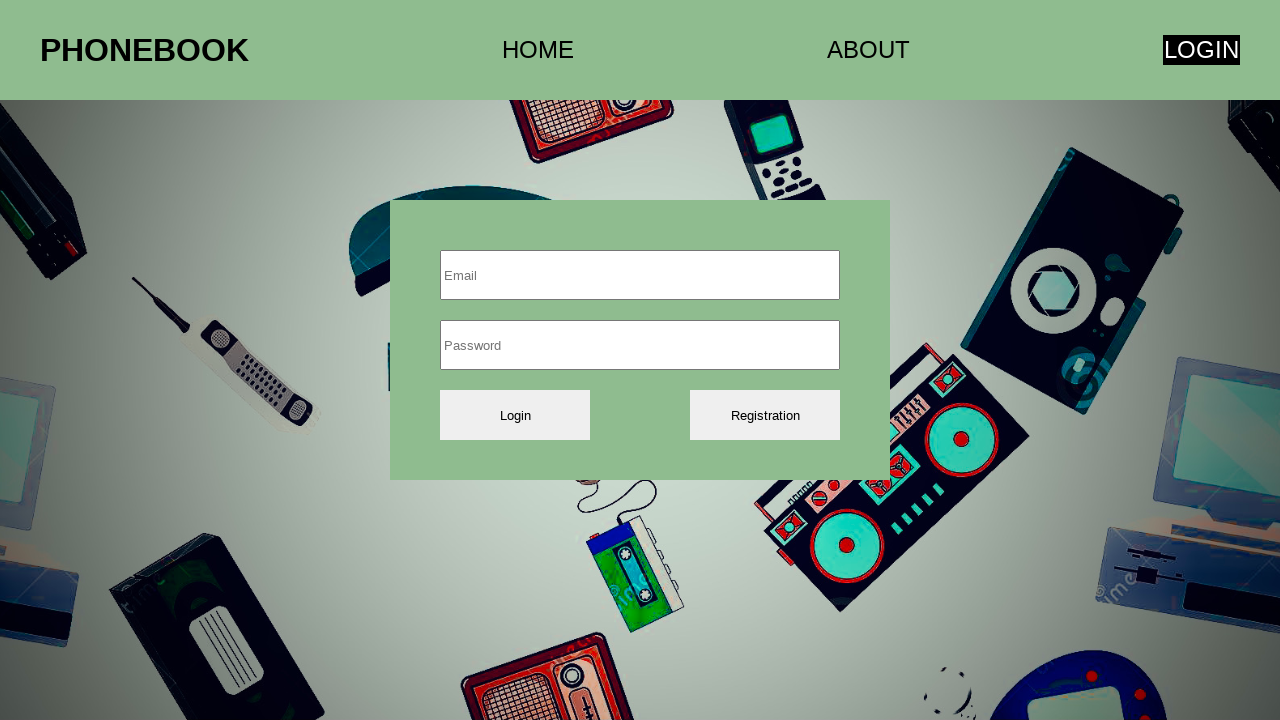